Tests handling of confirmation alert dialogs by navigating to the confirmation alert section and dismissing the alert

Starting URL: https://demo.automationtesting.in/Alerts.html

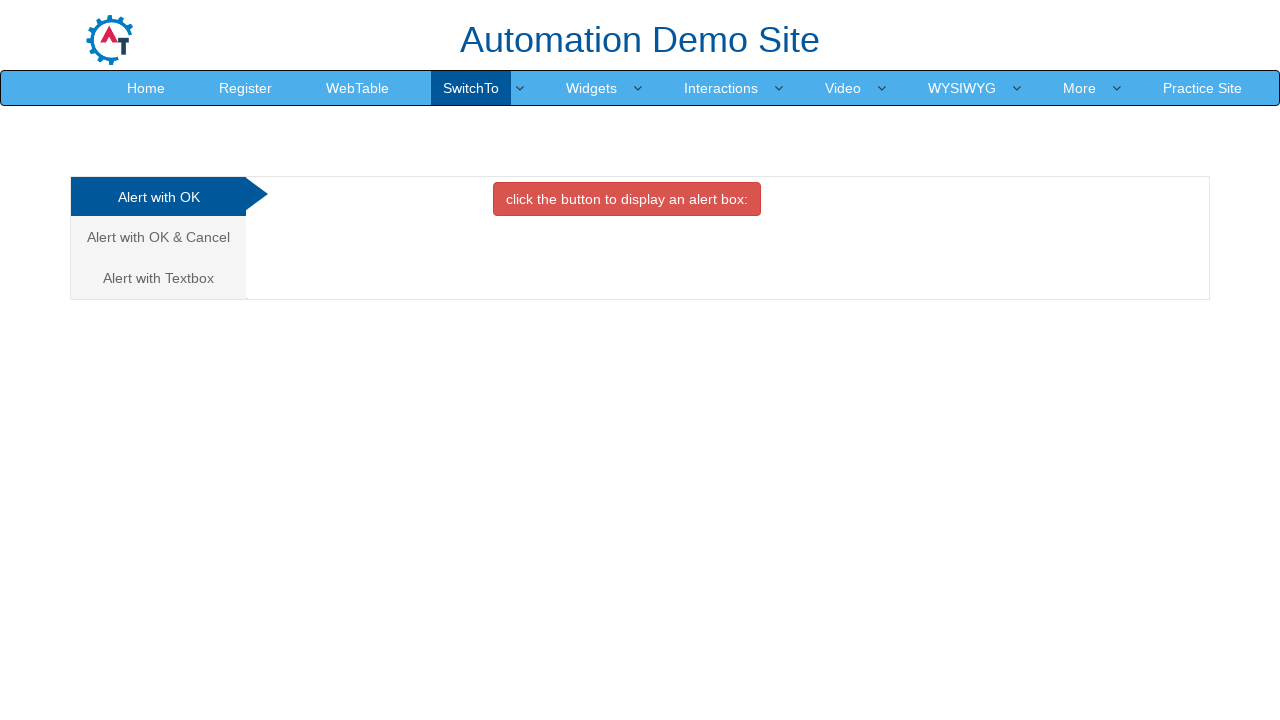

Clicked on 'Alert with OK & Cancel' tab at (158, 237) on xpath=//a[contains(text(),'Alert with OK & Cancel')]
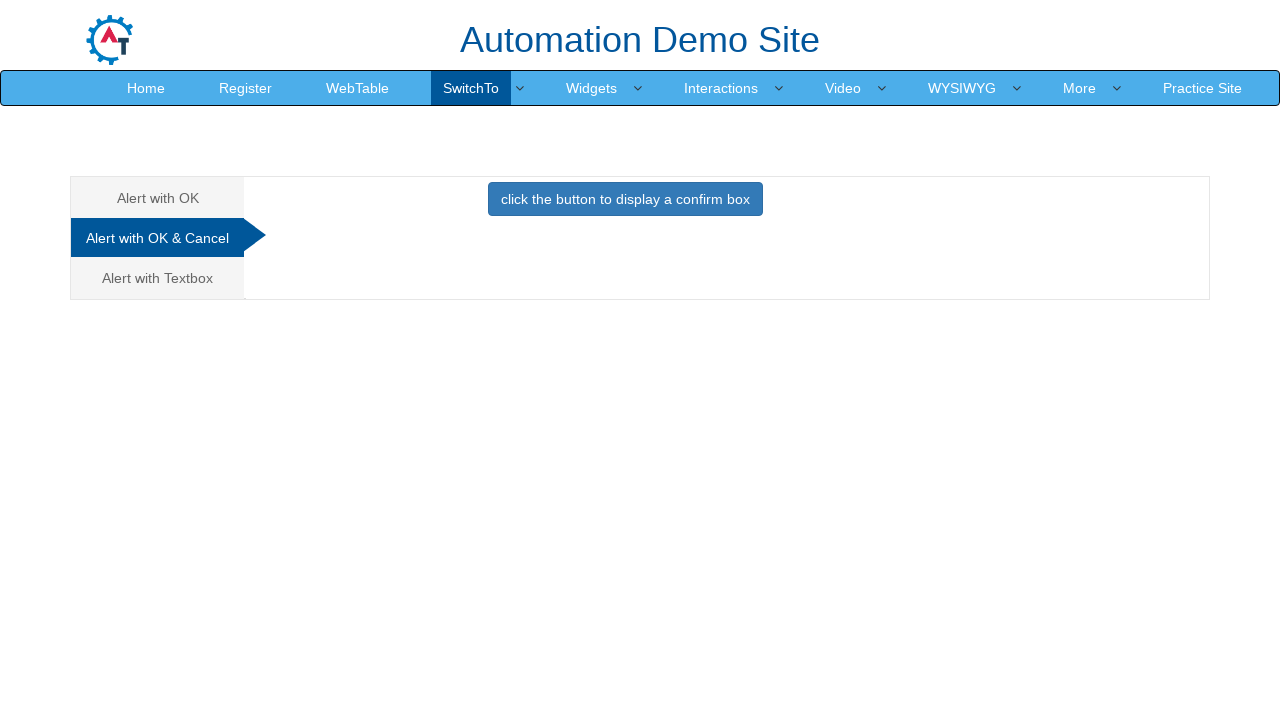

Clicked button to display confirmation alert at (625, 199) on xpath=//button[contains(text(),'click the button to display a confirm box')]
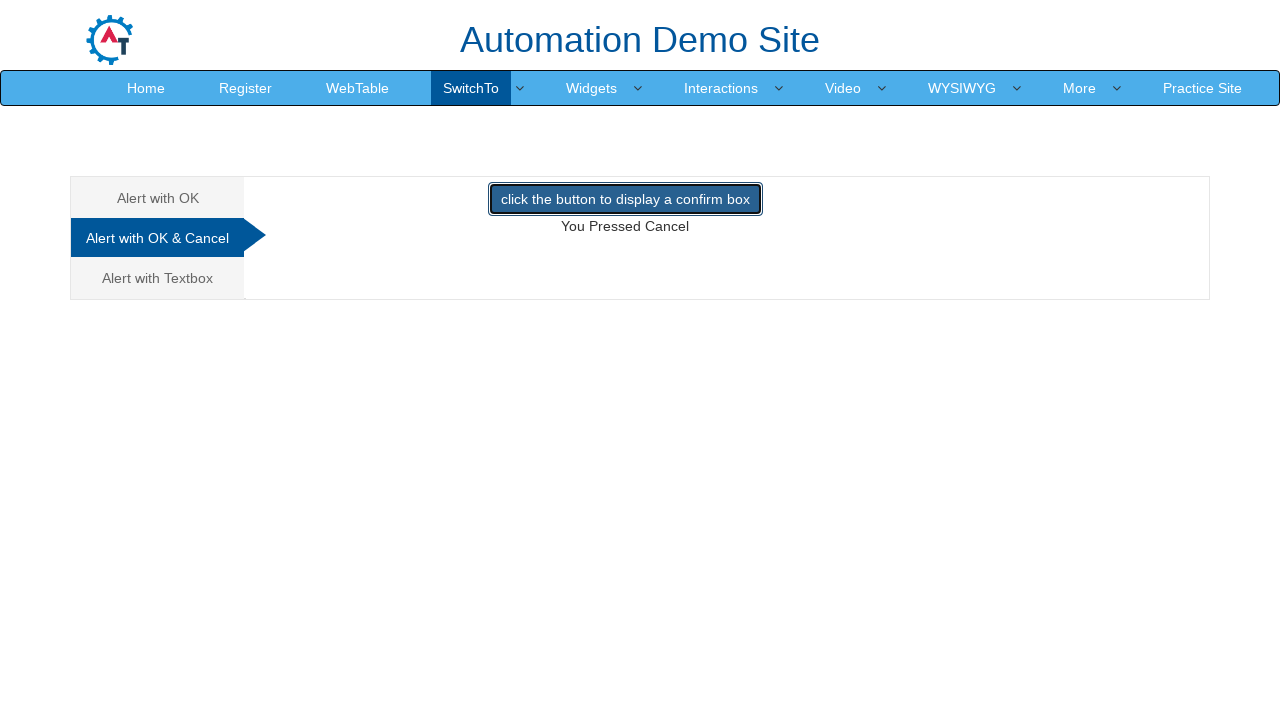

Dismissed the confirmation alert dialog
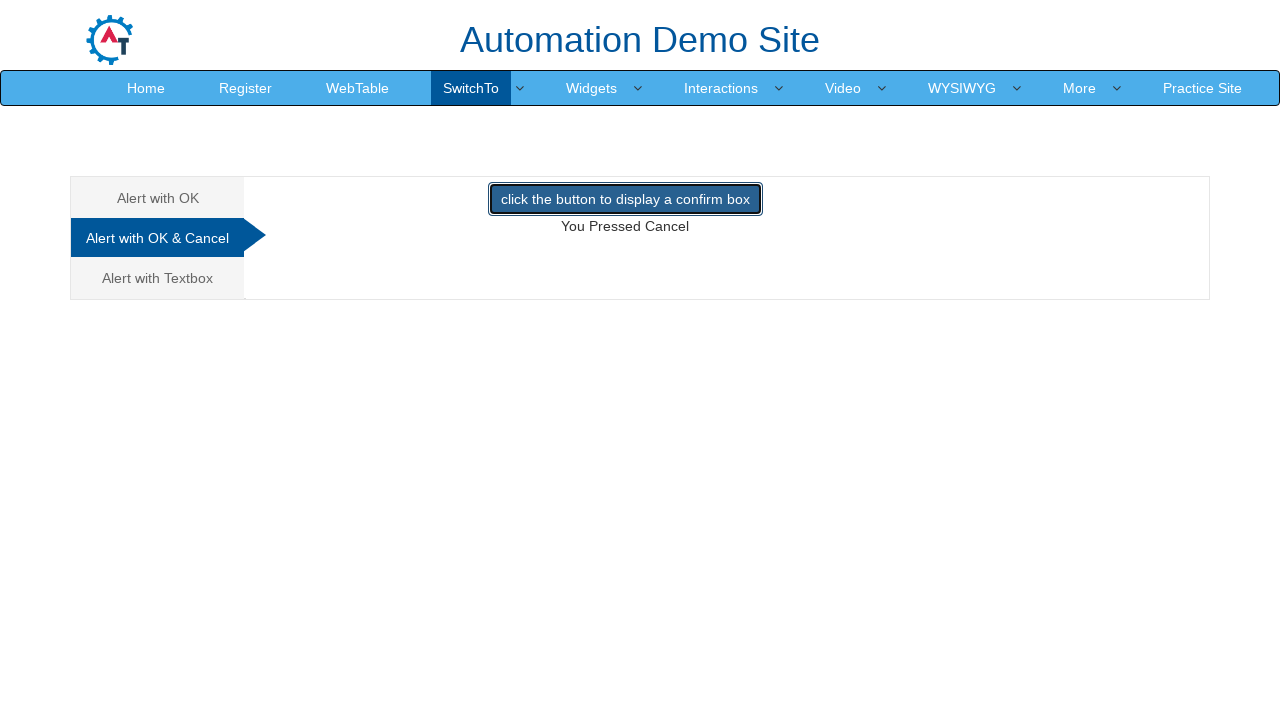

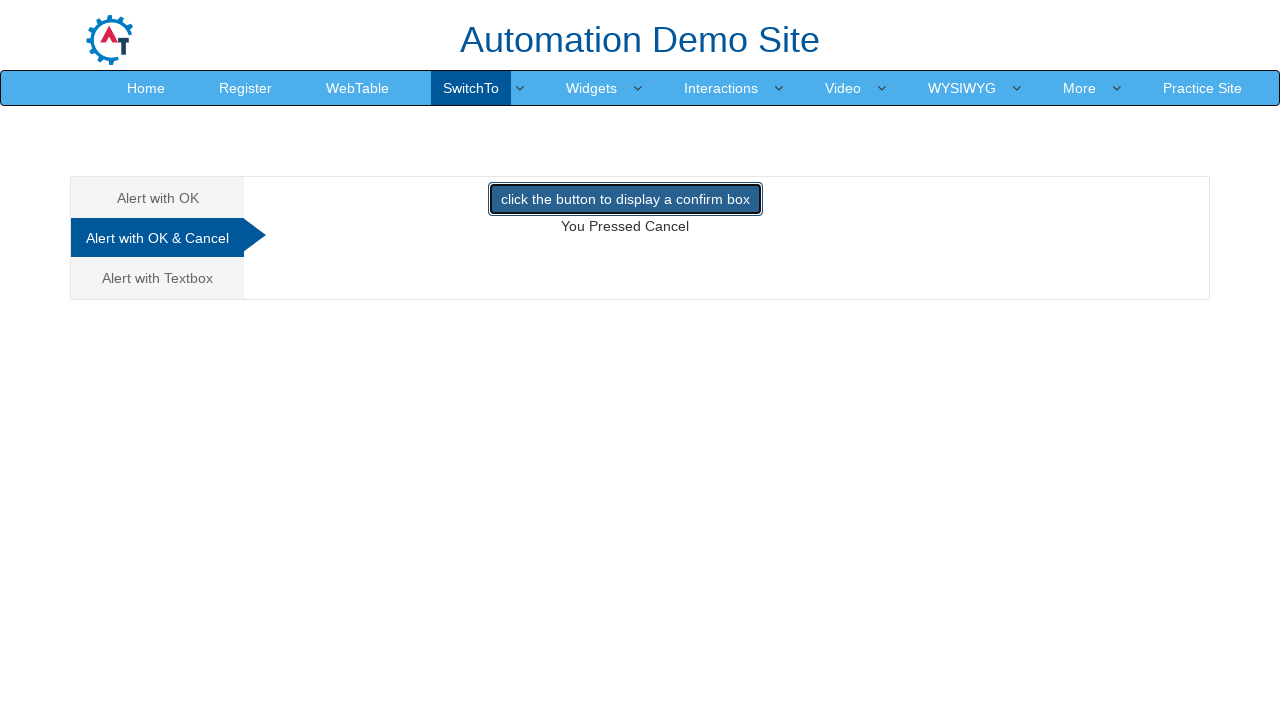